Navigates to the KSRTC (Karnataka State Road Transport Corporation) online passenger reservation system homepage and sets the viewport size.

Starting URL: https://ksrtc.in/oprs-web/guest/home.do?h=1

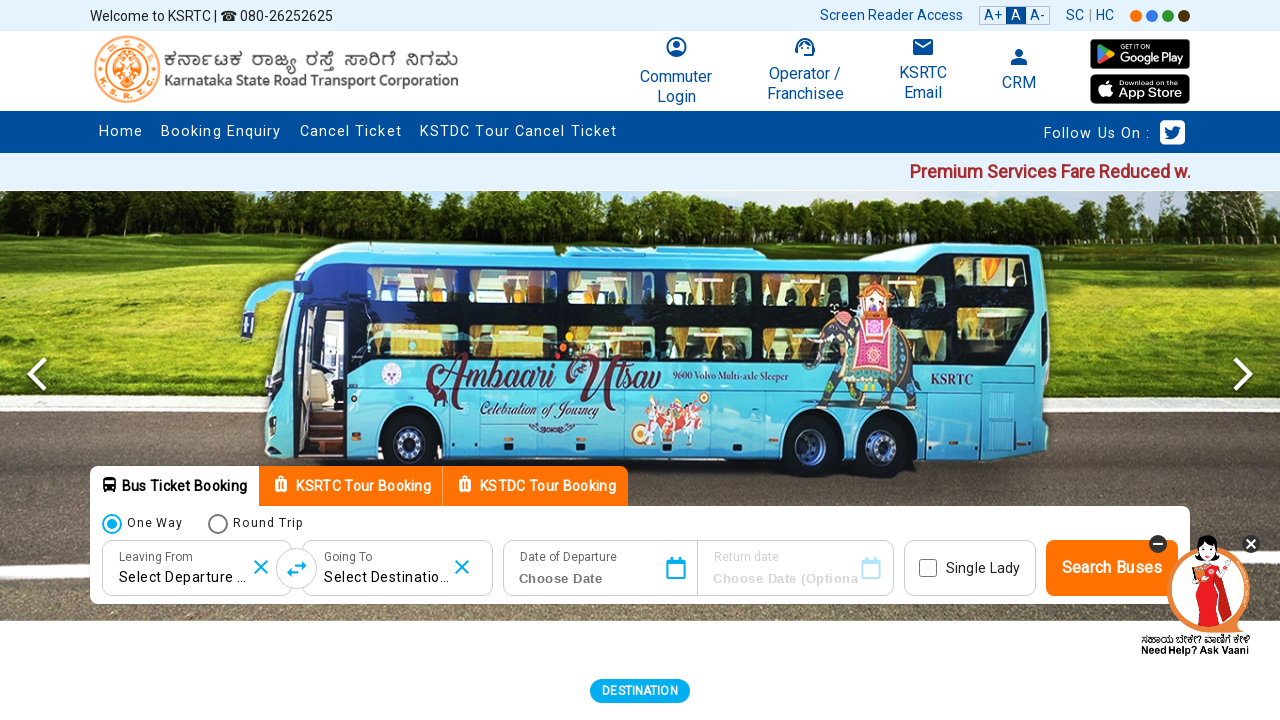

Set viewport size to 1024x768
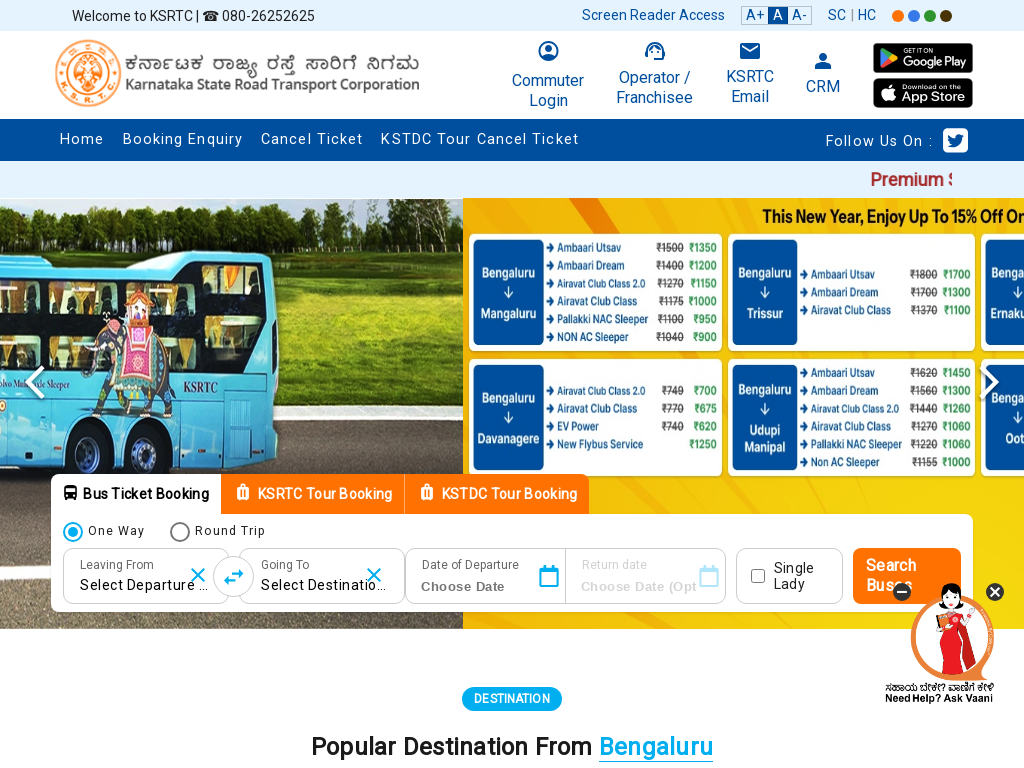

KSRTC homepage loaded and DOM content ready
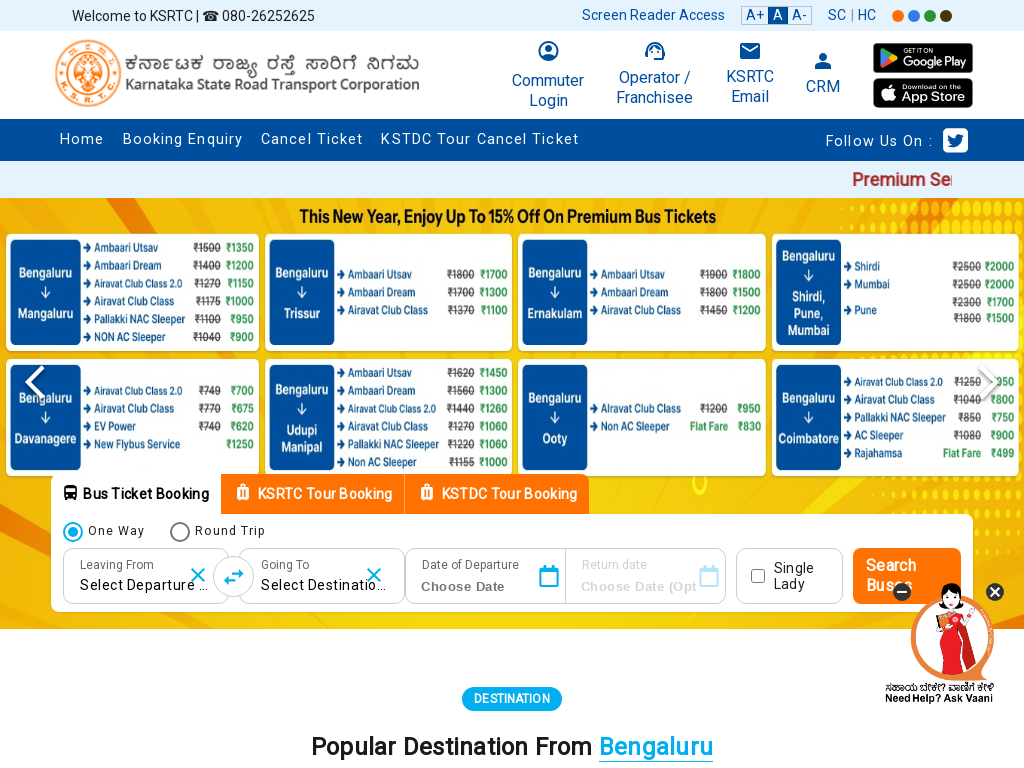

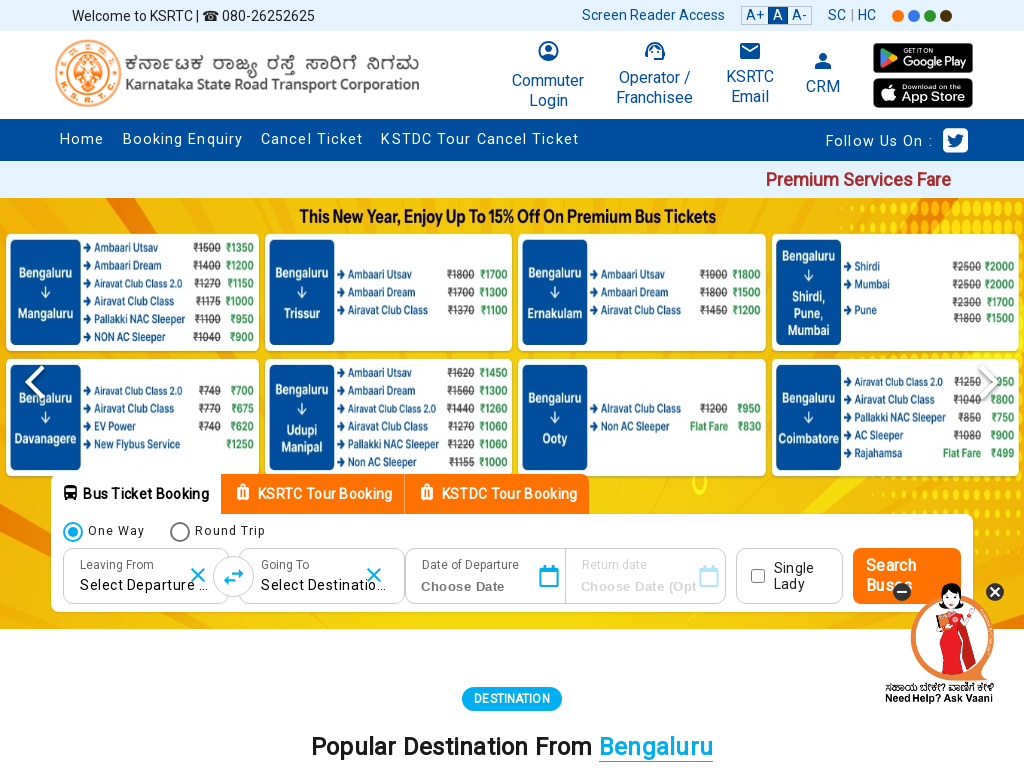